Tests jQuery UI slider functionality by navigating to the blog, returning to the slider demo, and interacting with the slider element by dragging it

Starting URL: http://jqueryui.com/slider/

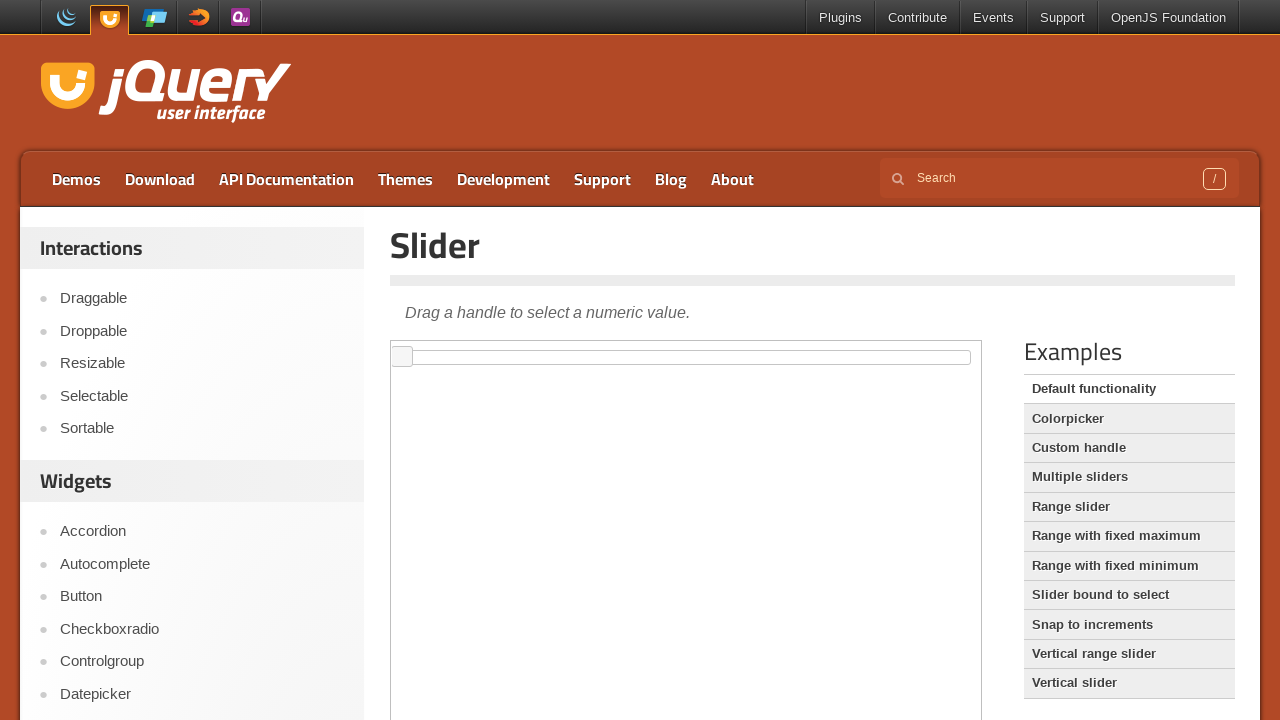

Clicked on Blog link at (671, 179) on xpath=//a[text()='Blog']
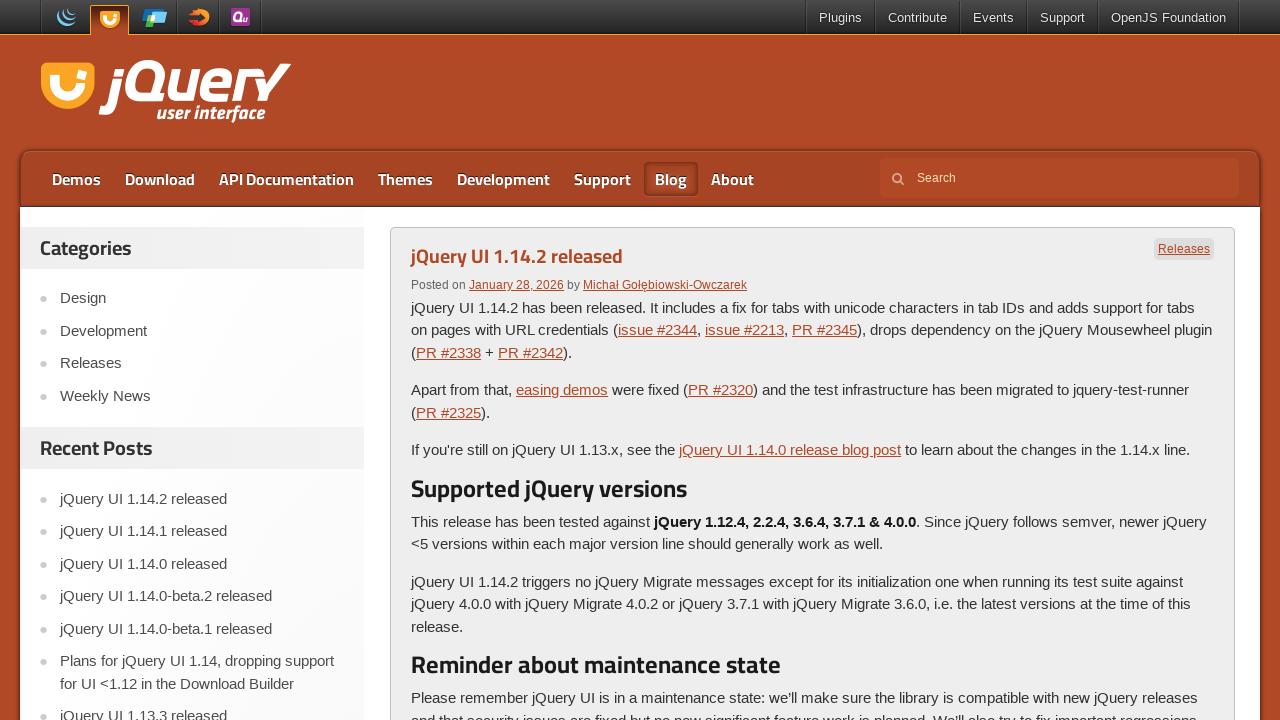

Navigated back to slider demo
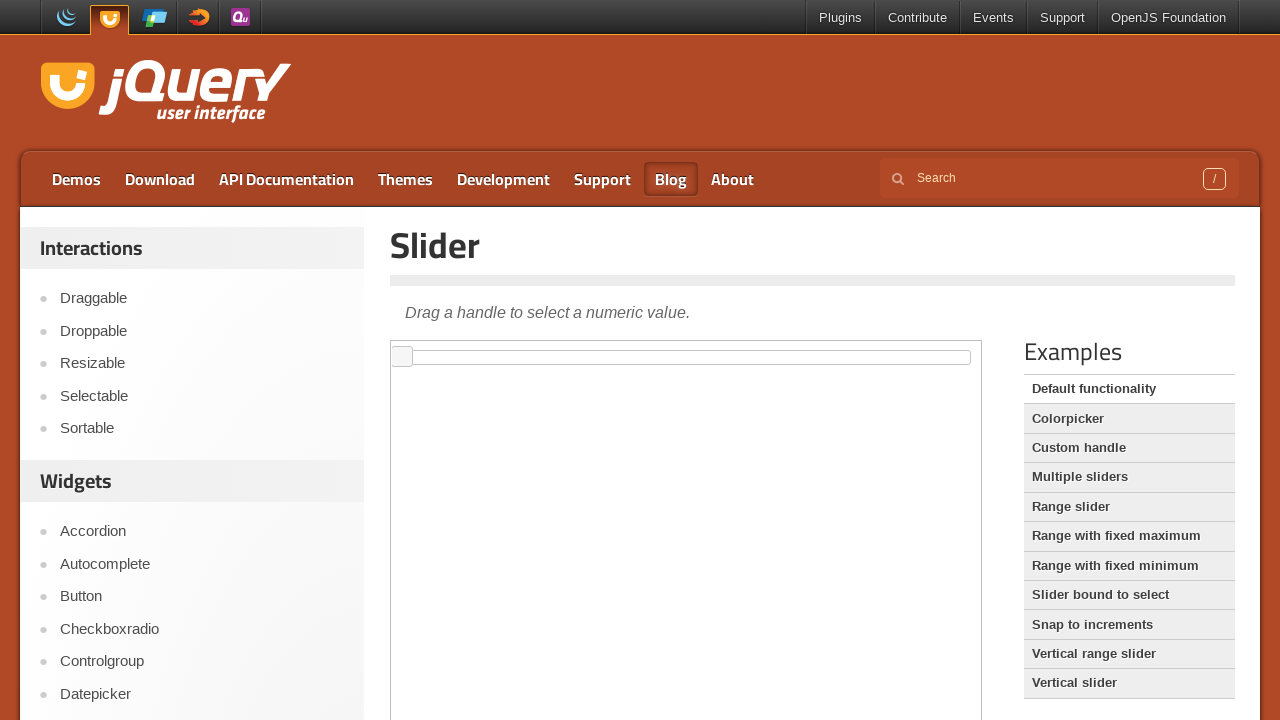

Located demo iframe
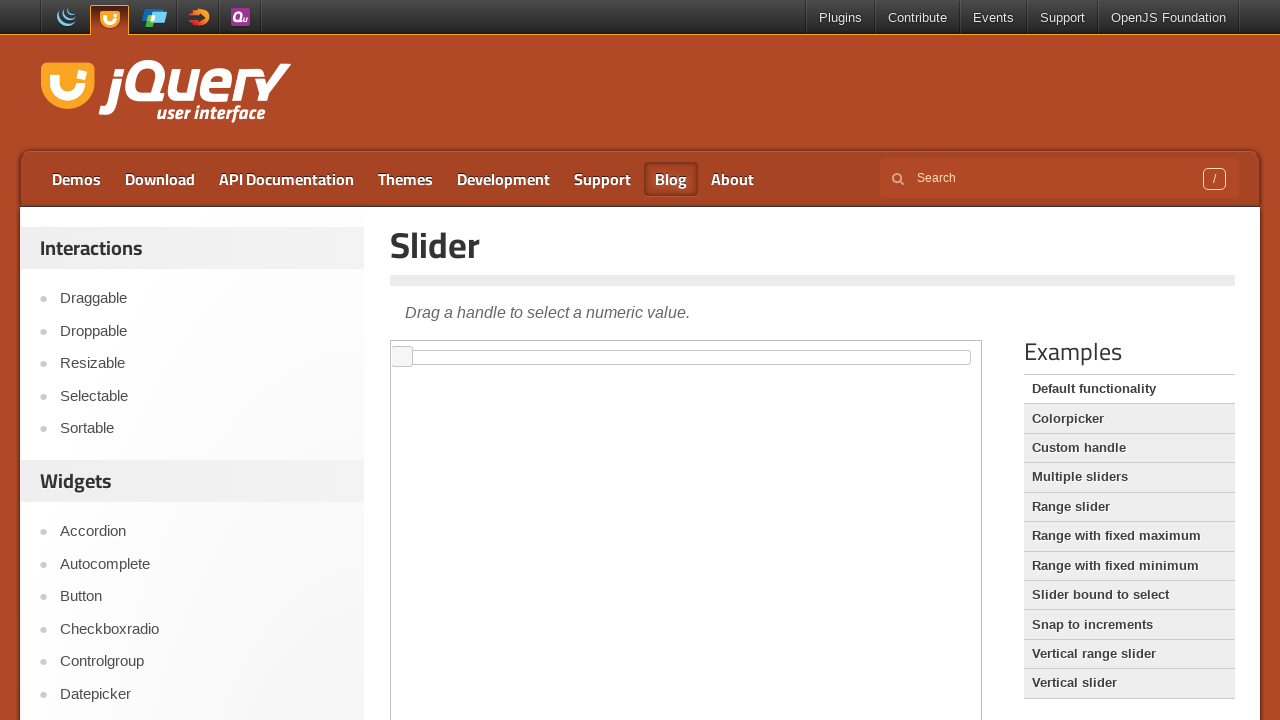

Located slider handle element
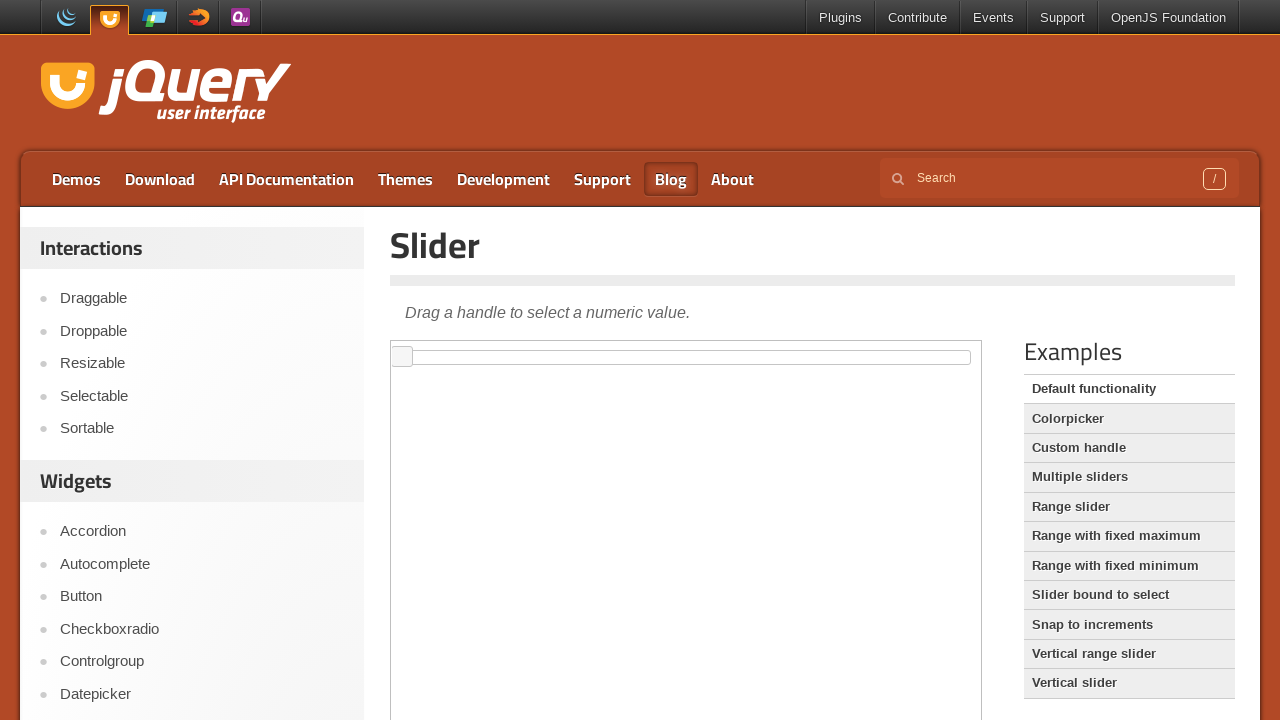

Dragged slider handle 30 pixels to the right at (423, 347)
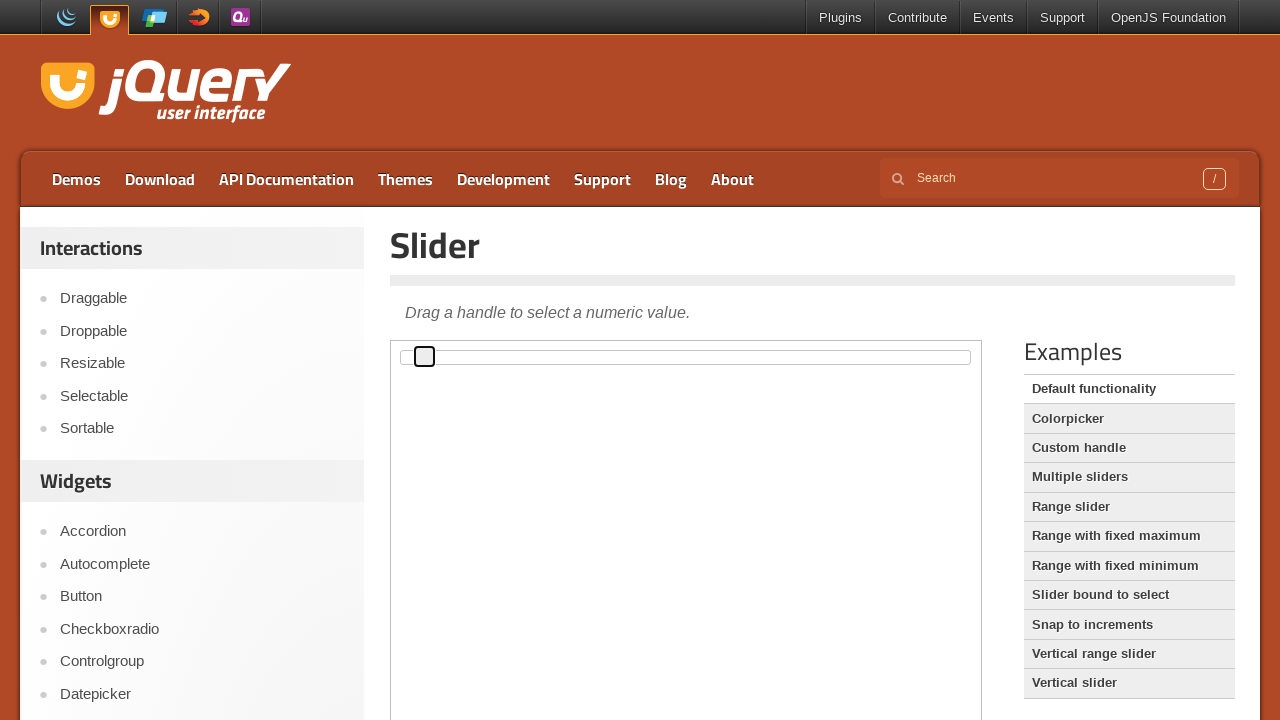

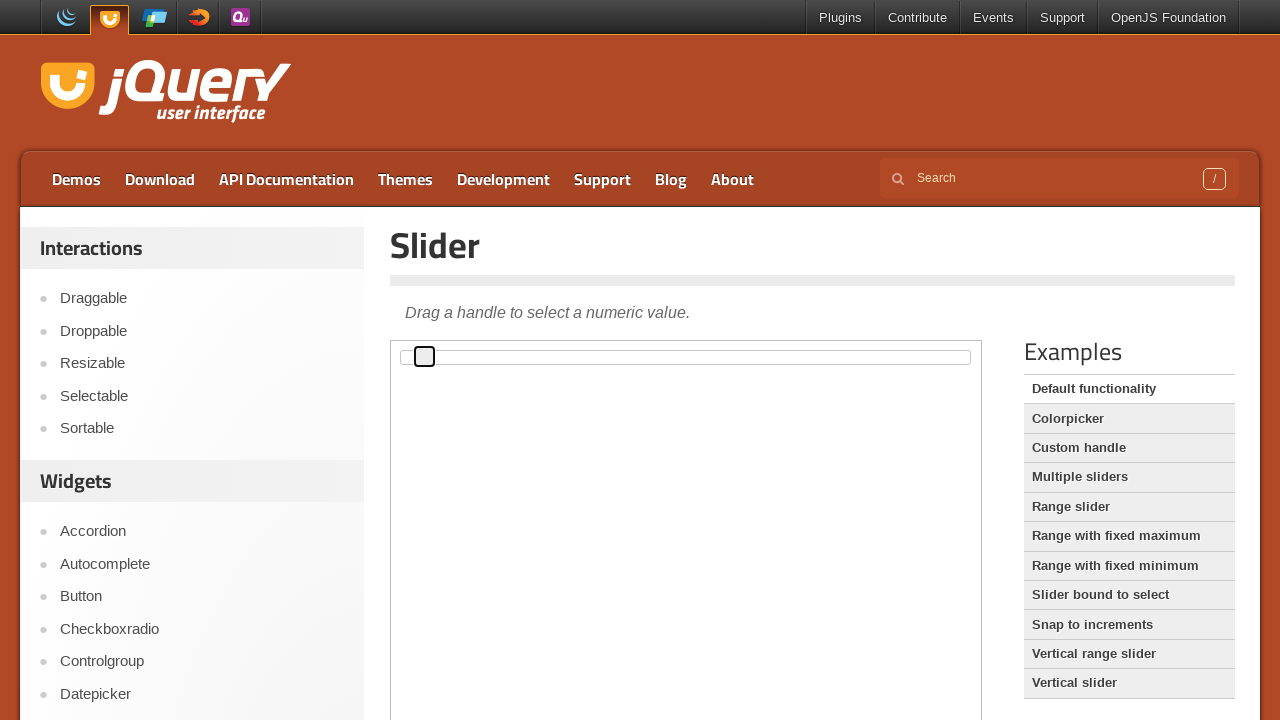